Tests custom modal popup handling by opening the popup and closing it via the close button

Starting URL: https://konflic.github.io/examples/pages/alerts.html#

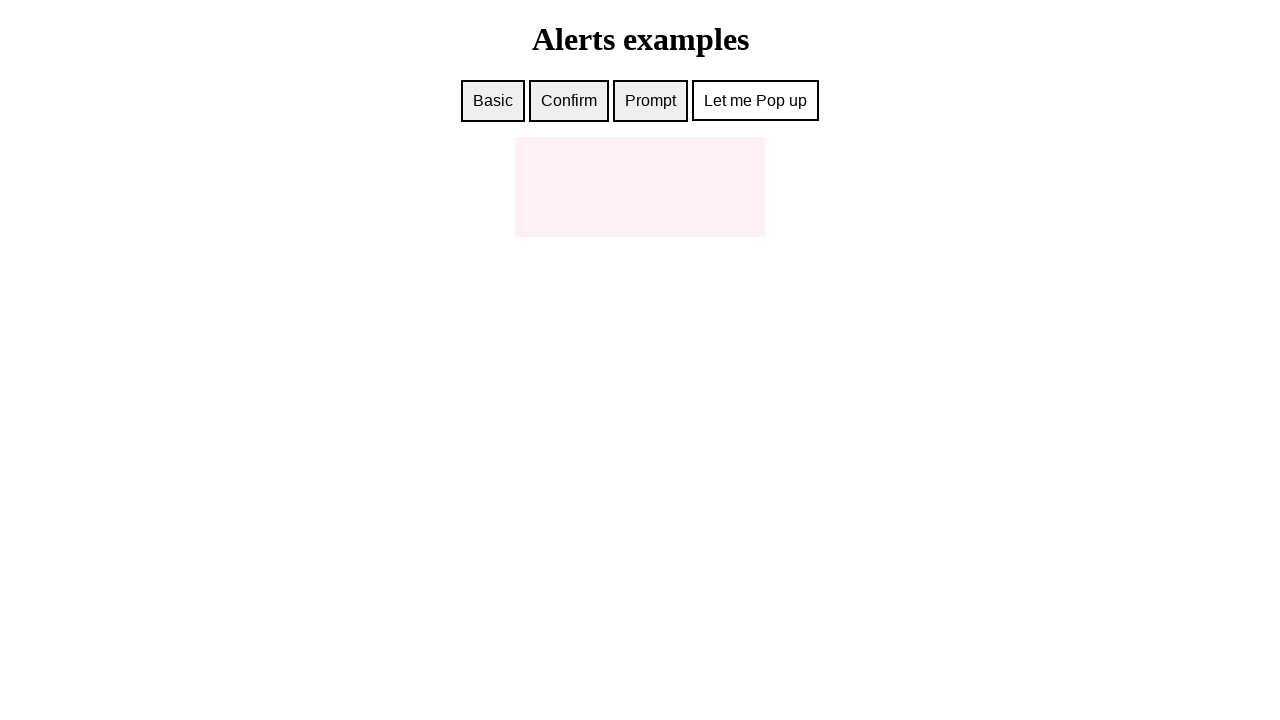

Clicked button to open custom modal popup at (756, 100) on a.button
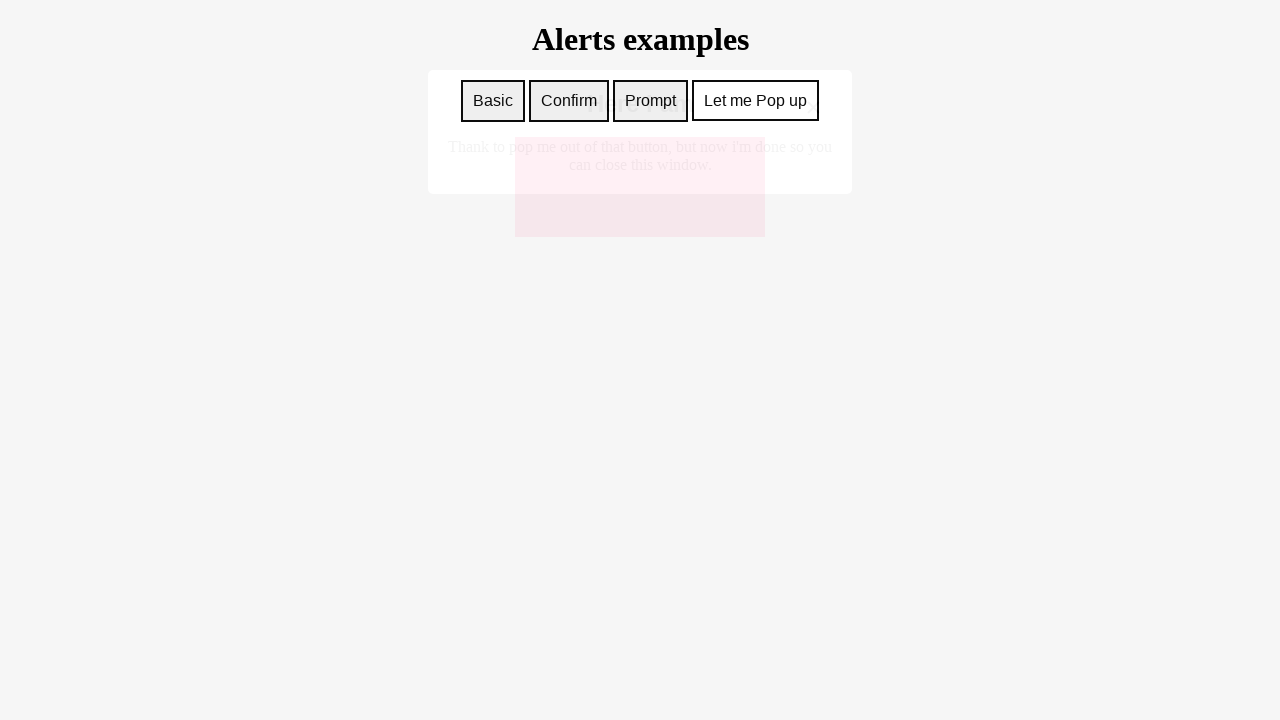

Custom modal popup became visible
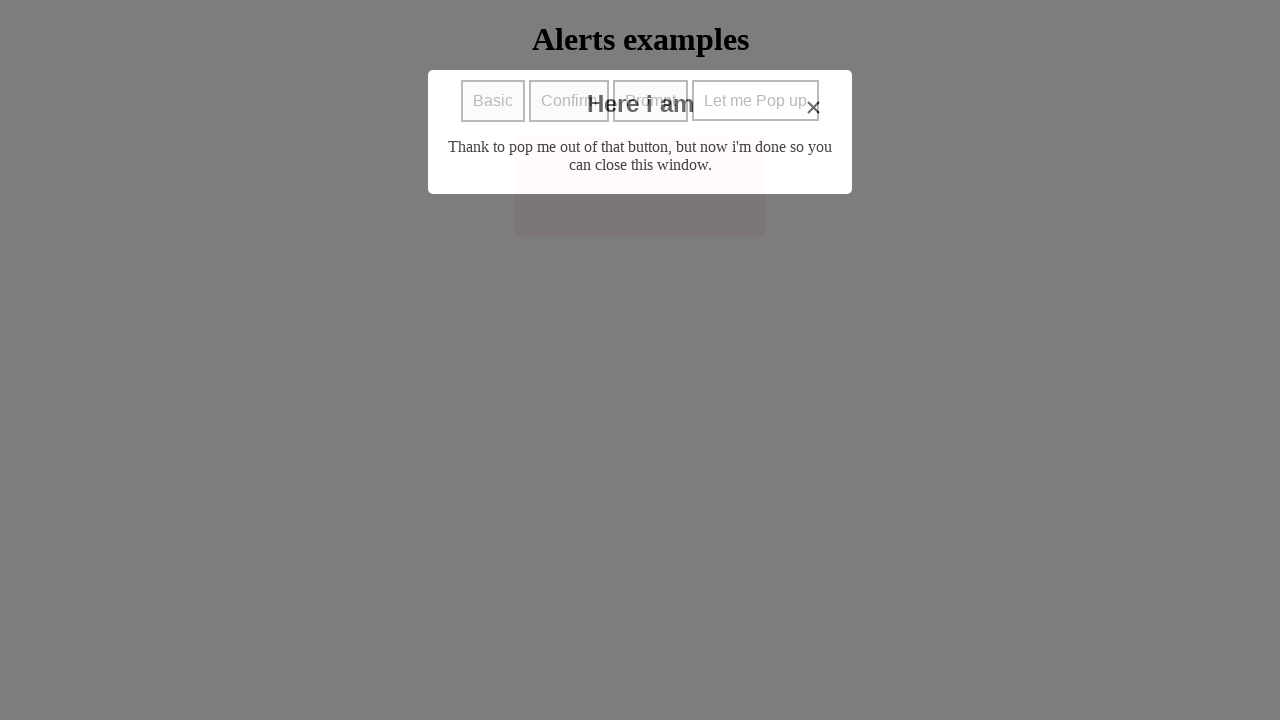

Clicked close button to dismiss popup at (814, 107) on a.close
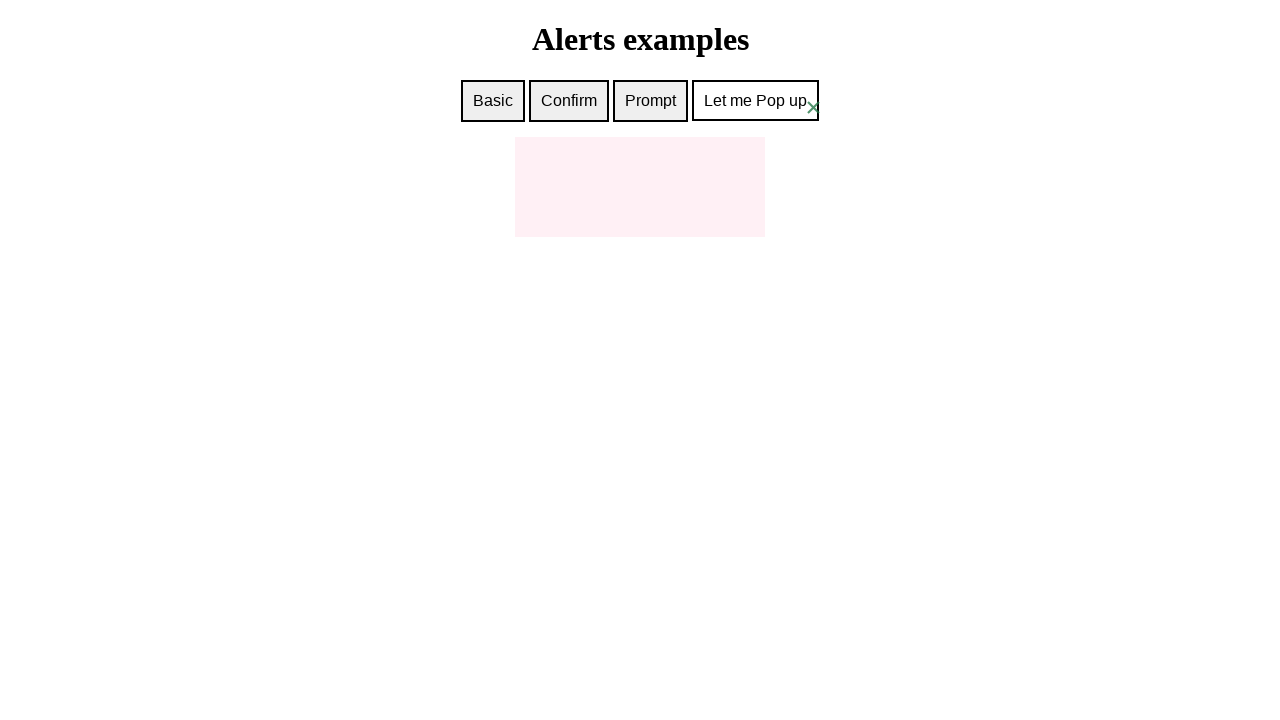

Custom modal popup disappeared
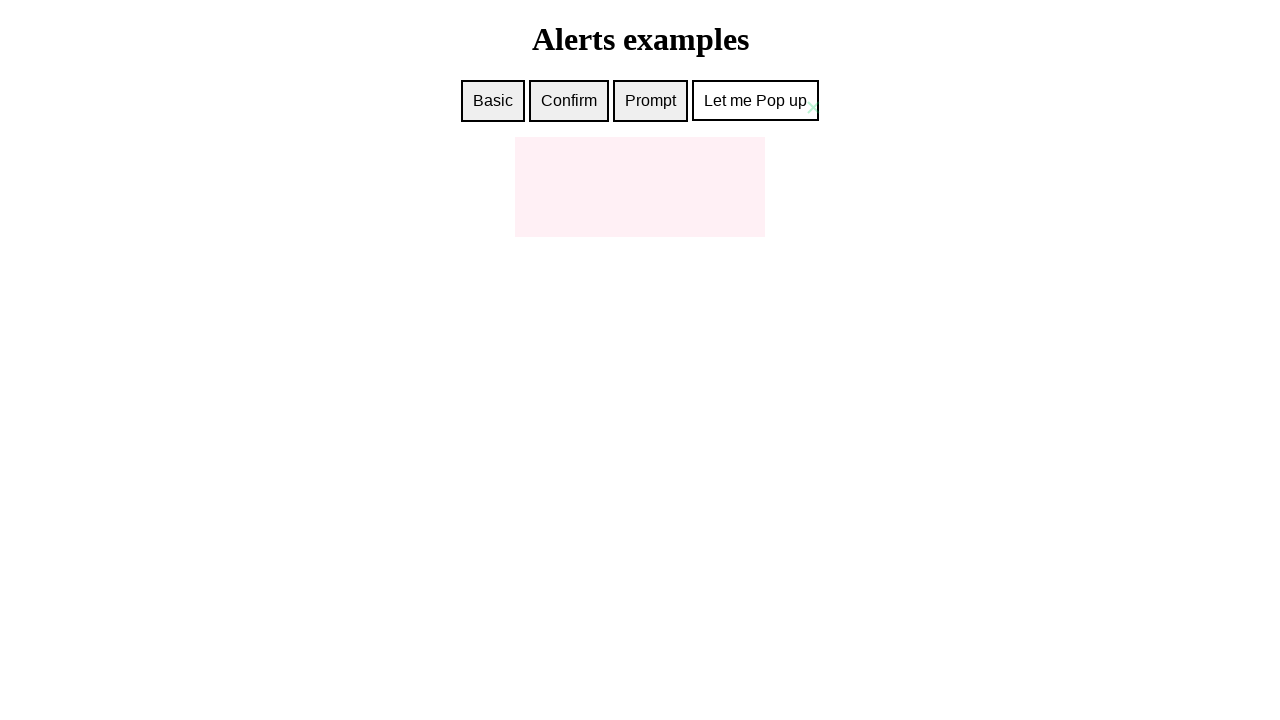

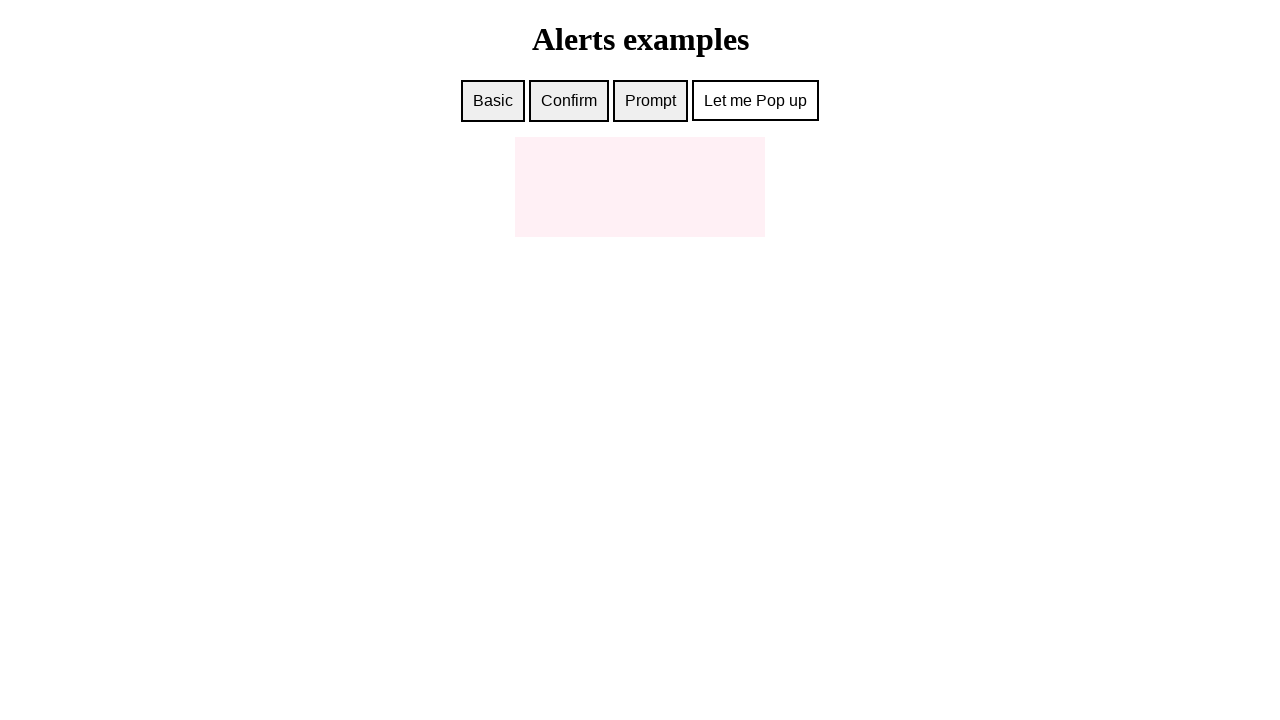